Tests drag and drop functionality by dragging an element to a drop zone

Starting URL: https://testautomationpractice.blogspot.com/

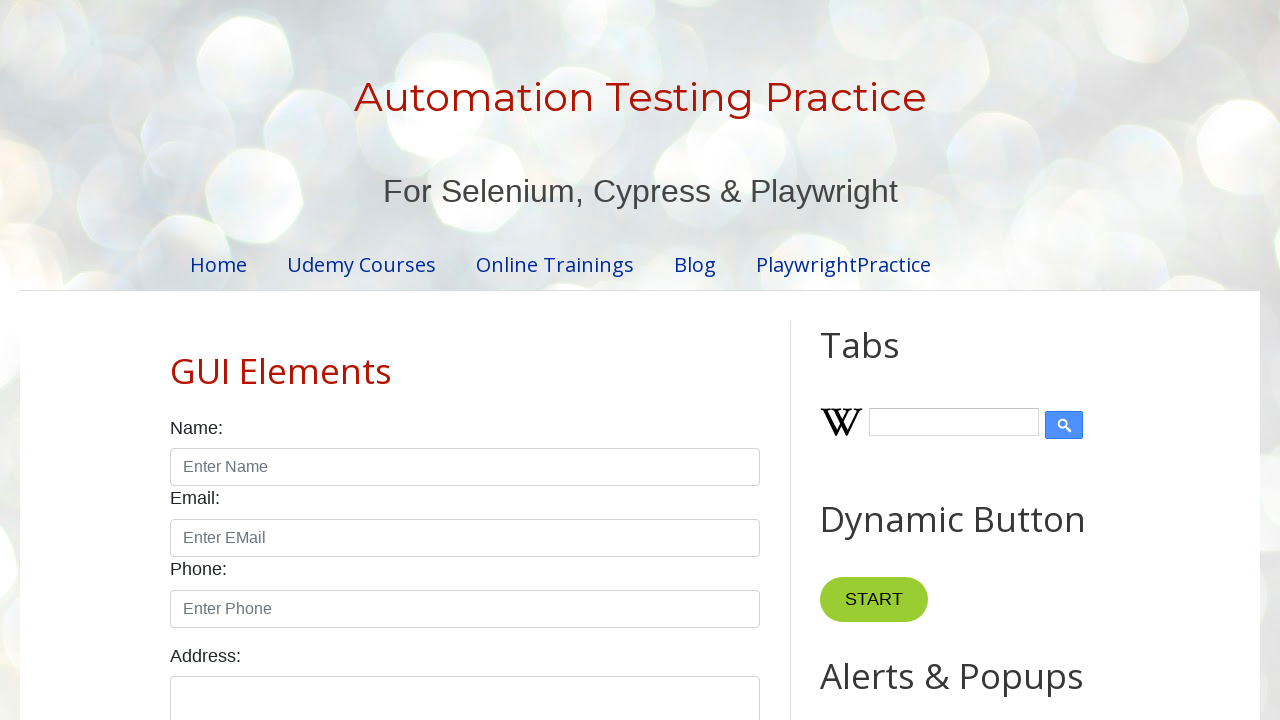

Clicked on the draggable element at (870, 361) on xpath=//div[@id="draggable"]
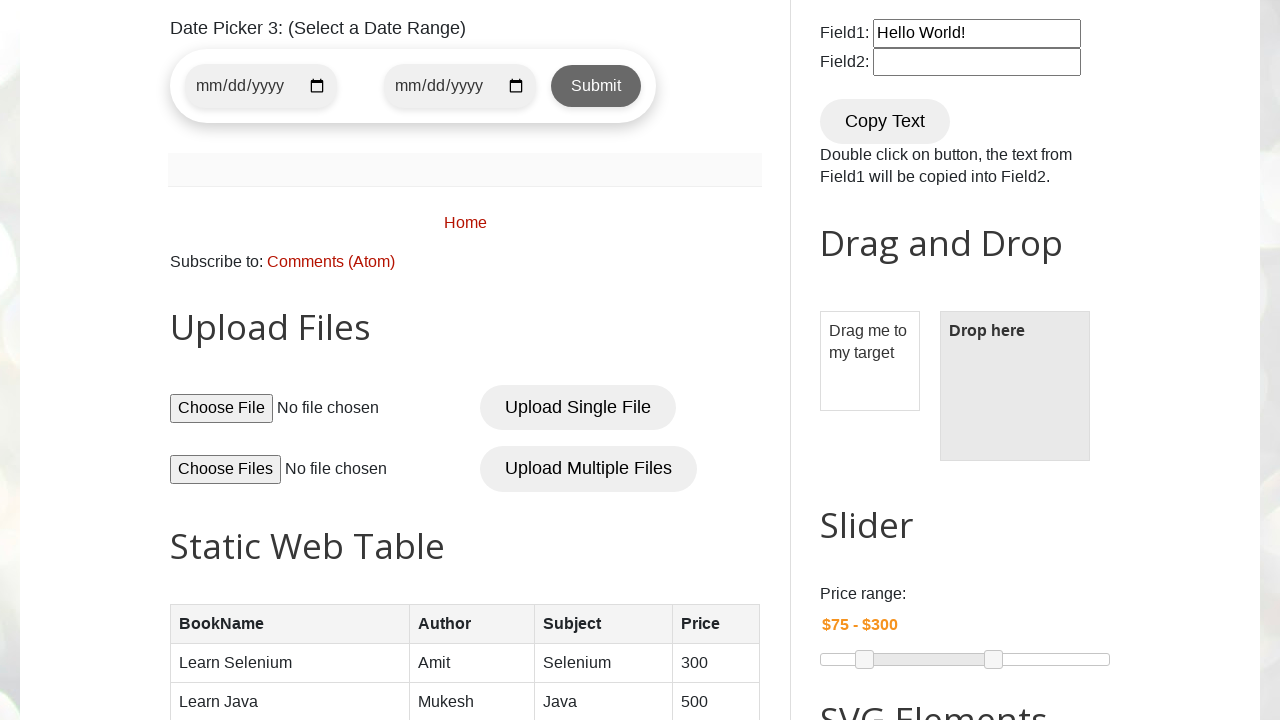

Dragged element to drop zone successfully at (1015, 386)
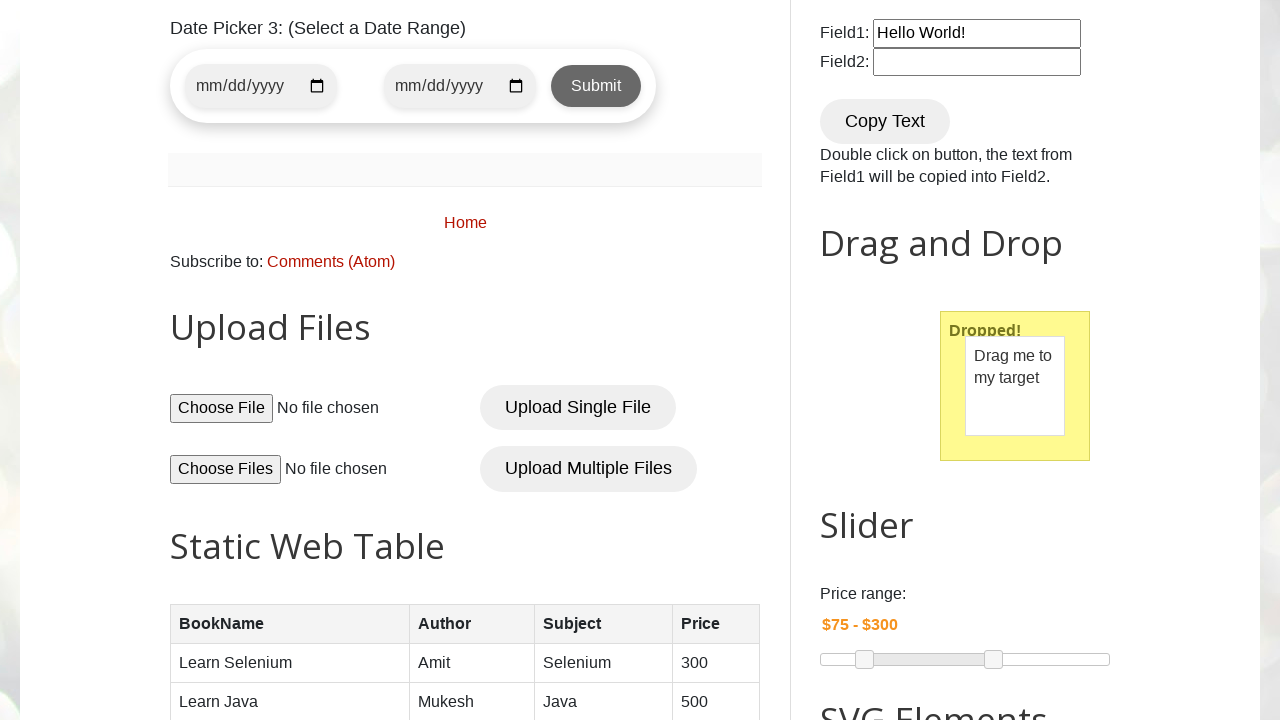

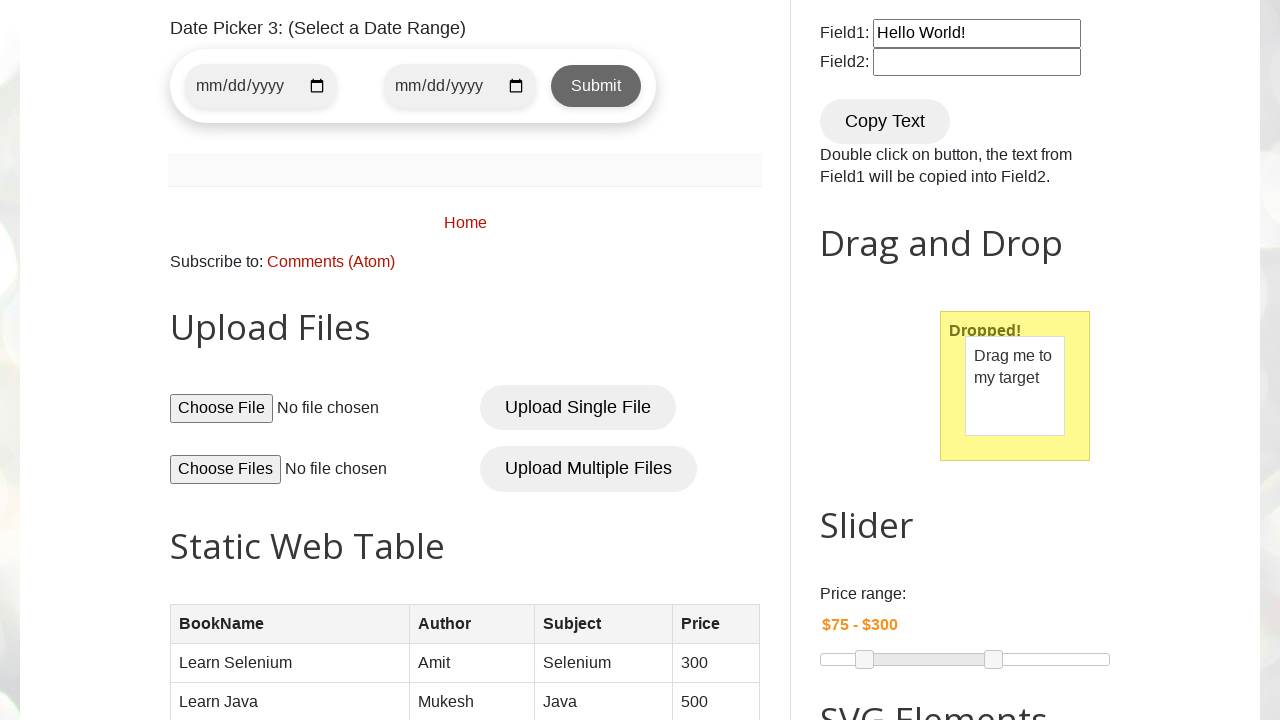